Tests an e-commerce purchase flow by adding multiple items to cart, removing one item, and completing the checkout process with payment details

Starting URL: https://www.demoblaze.com/

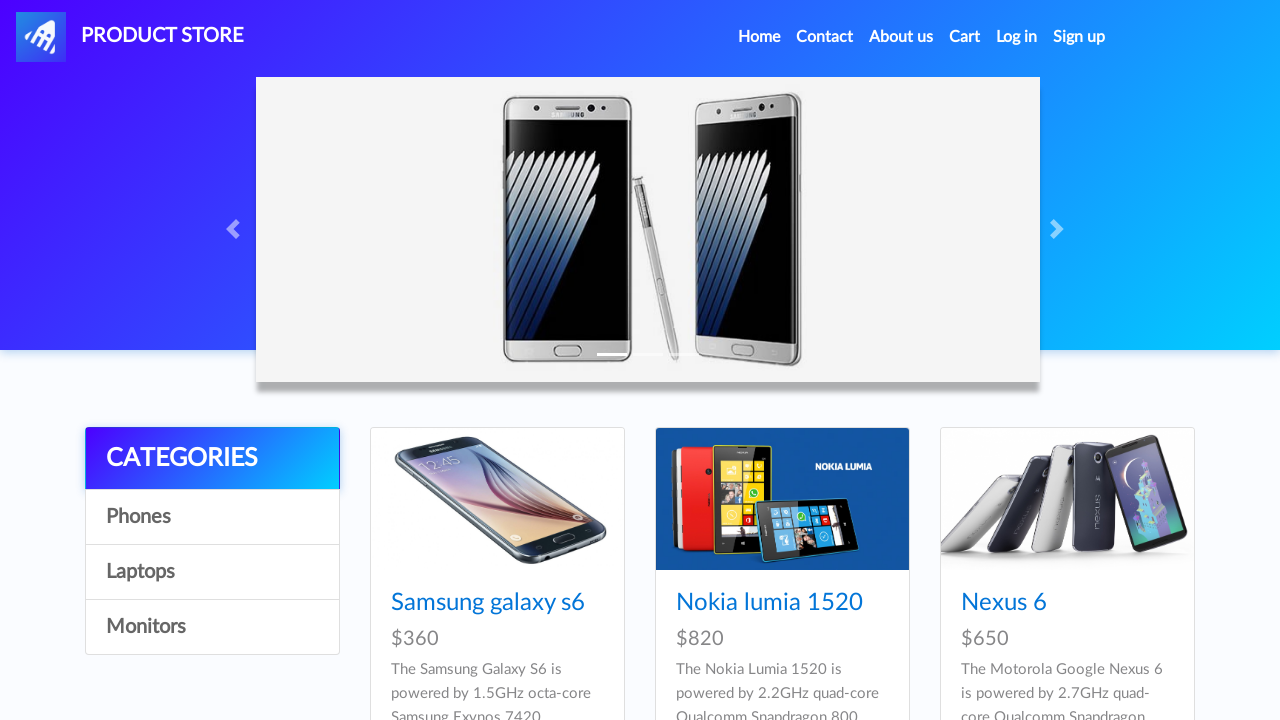

Clicked on first item product image at (782, 360) on xpath=//div[8]//div[1]//a[1]//img[1]
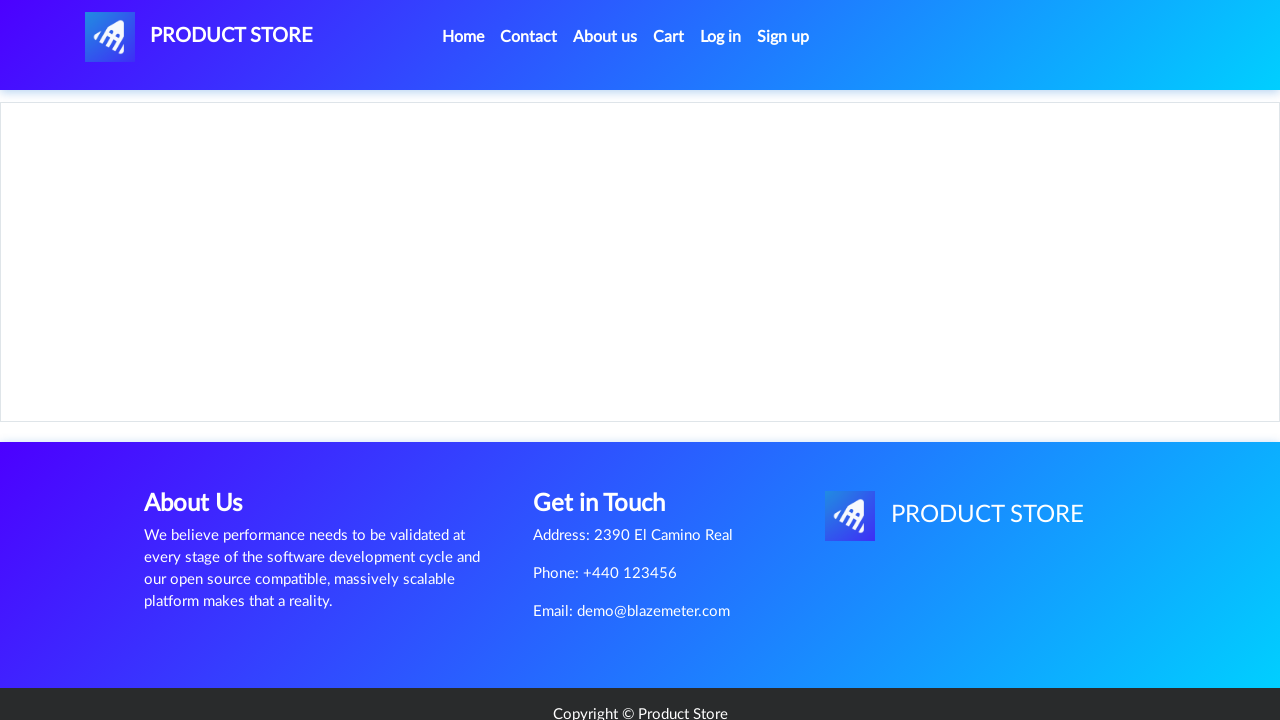

Clicked 'Add to cart' button for first item at (610, 440) on xpath=//a[@href='#' and contains(text(),'Add to cart')]
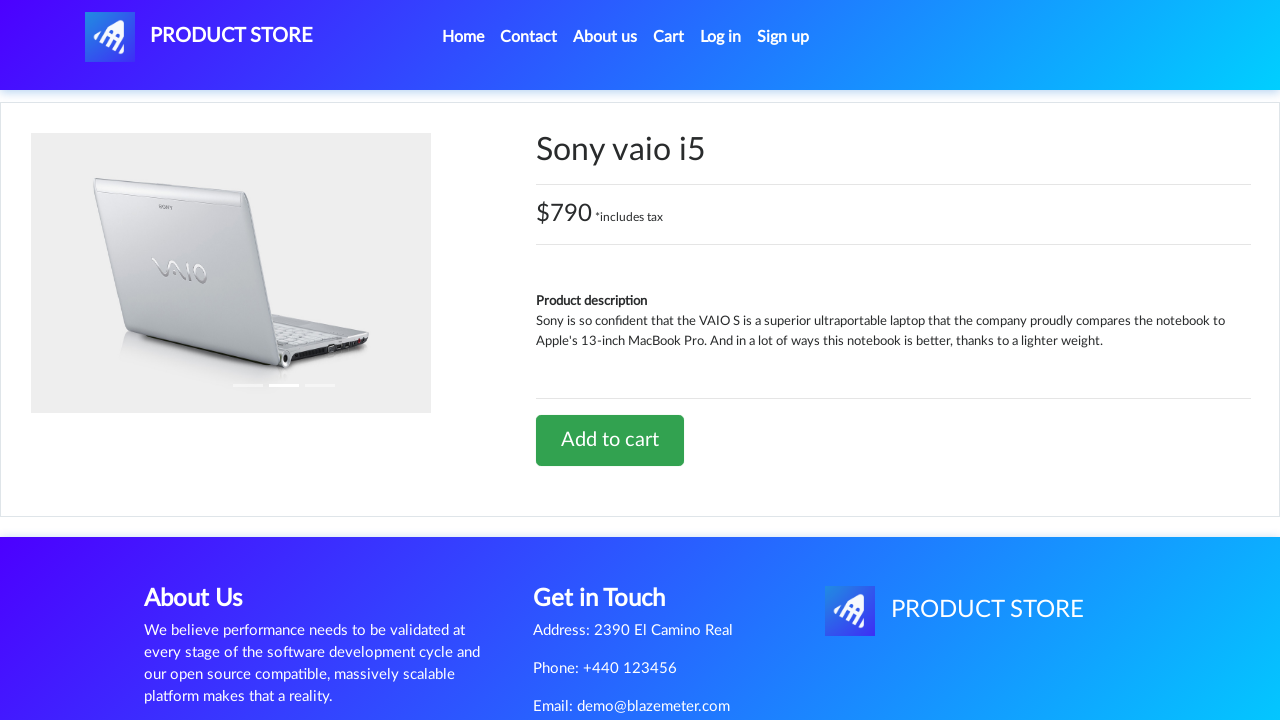

Returned to home page at (199, 37) on xpath=//a[@href='index.html']
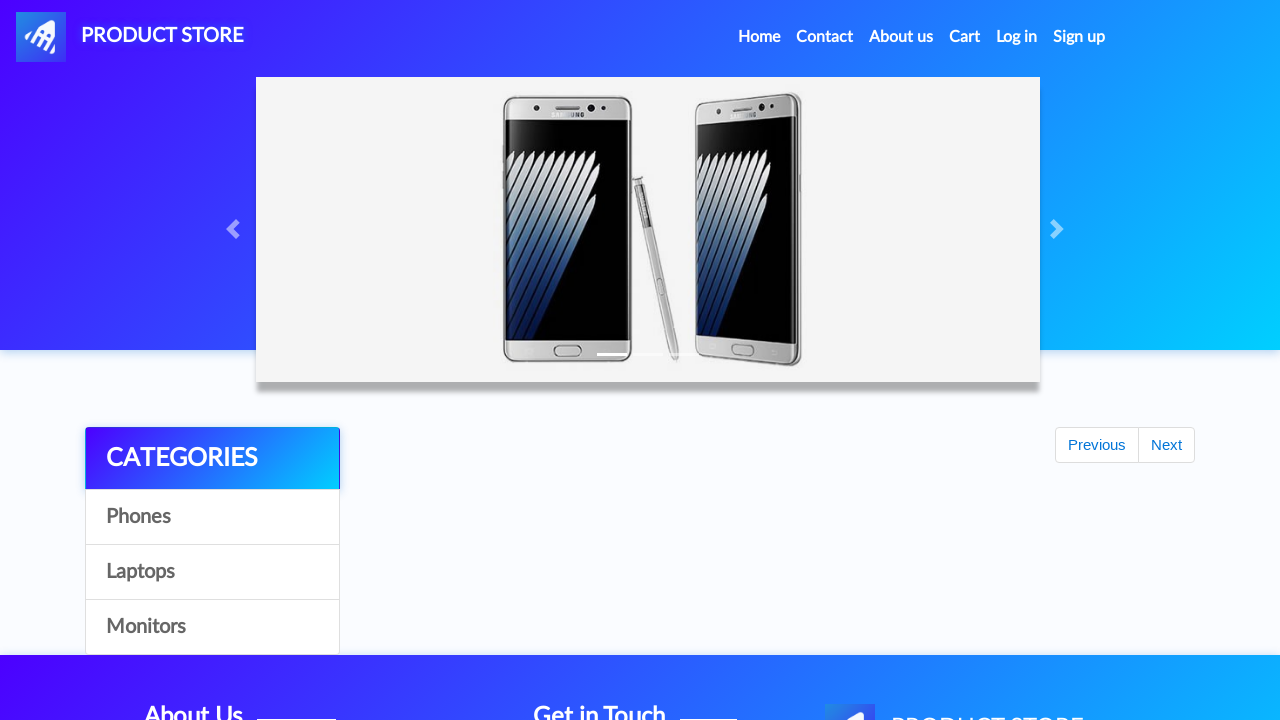

Clicked on second item product image at (767, 360) on xpath=//div[8]//div[1]//a[1]//img[1]
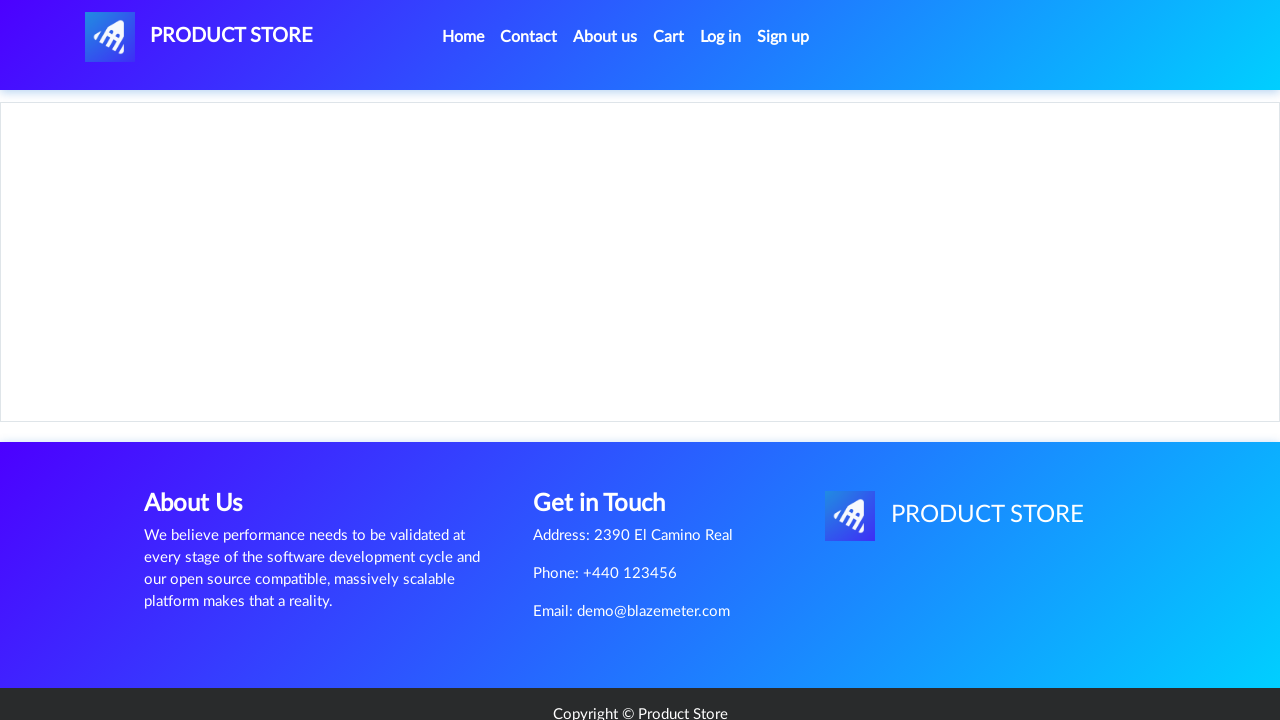

Clicked 'Add to cart' button for second item at (610, 440) on xpath=//a[@href='#' and contains(text(),'Add to cart')]
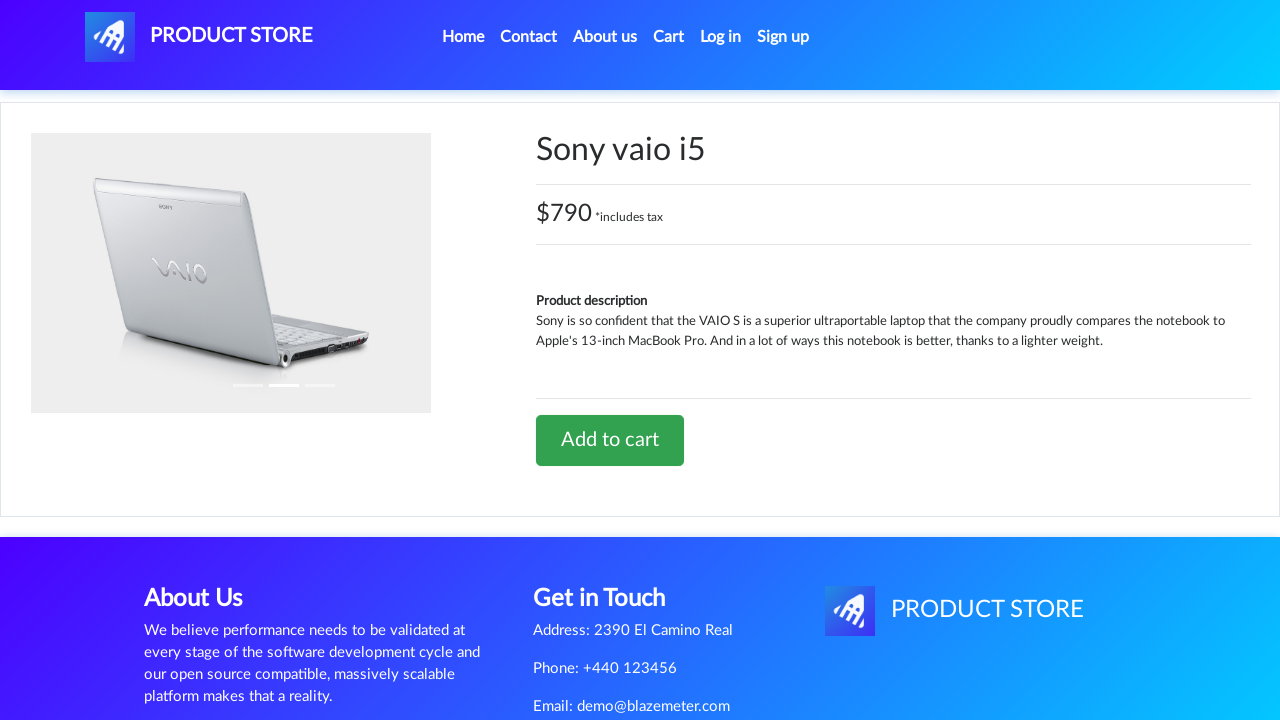

Returned to home page at (199, 37) on xpath=//a[@href='index.html']
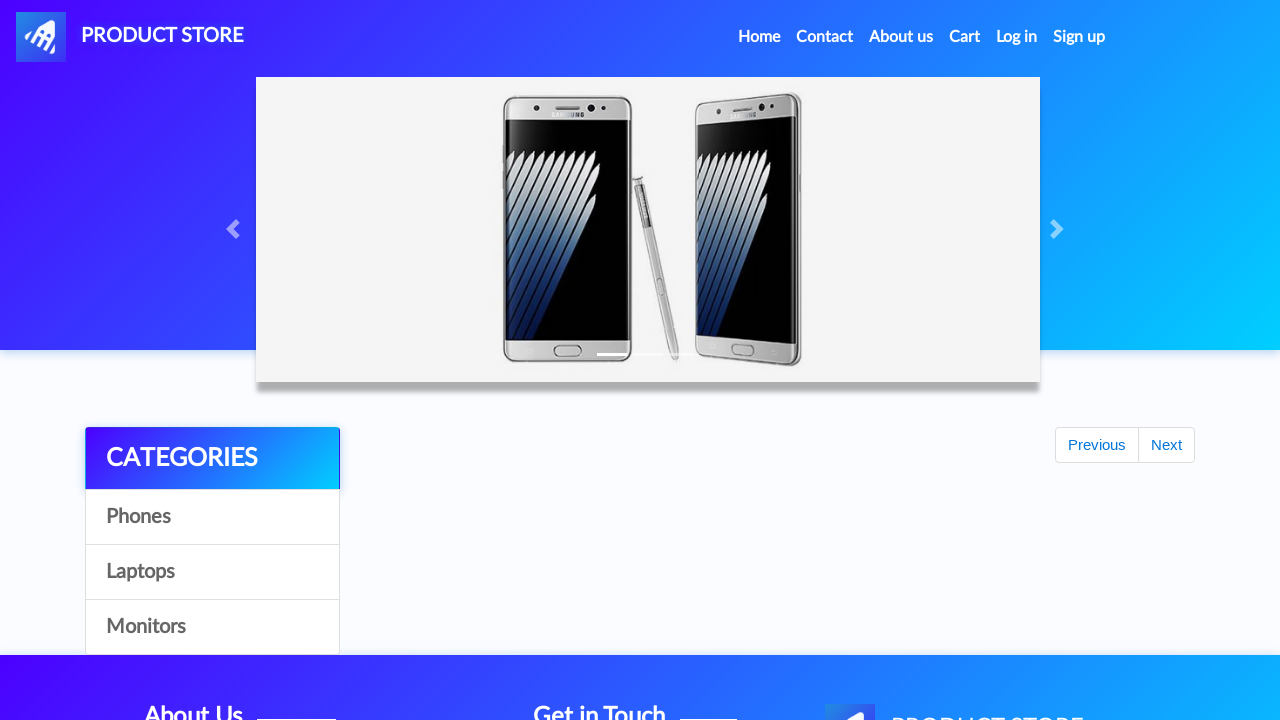

Clicked on third item product image at (1067, 360) on xpath=//div[9]//div[1]//a[1]//img[1]
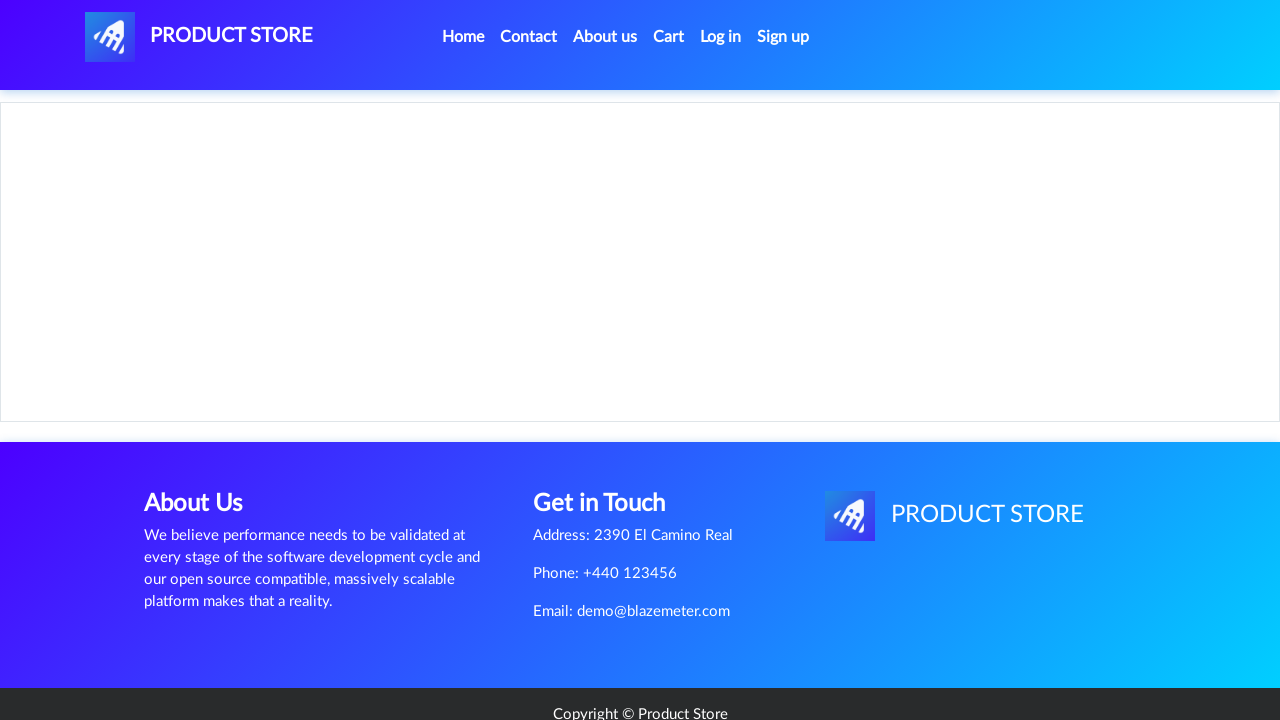

Clicked 'Add to cart' button for third item at (610, 460) on xpath=//a[@href='#' and contains(text(),'Add to cart')]
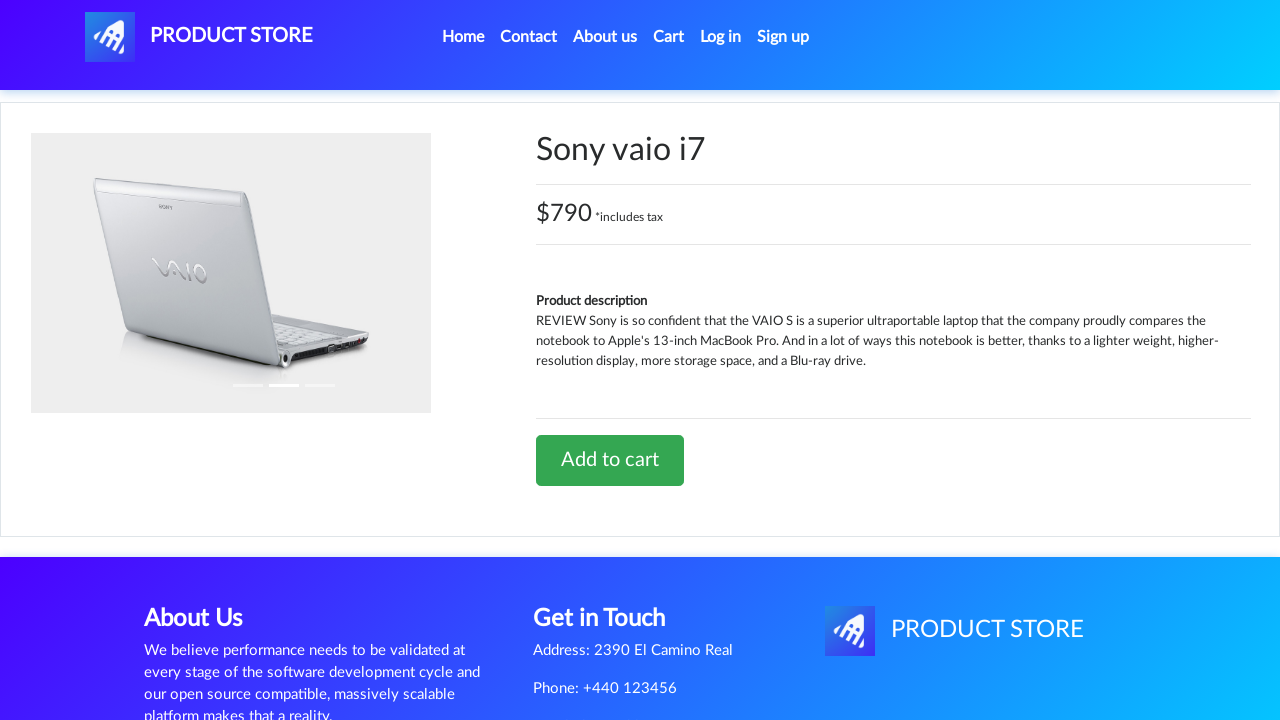

Returned to home page at (199, 37) on xpath=//a[@href='index.html']
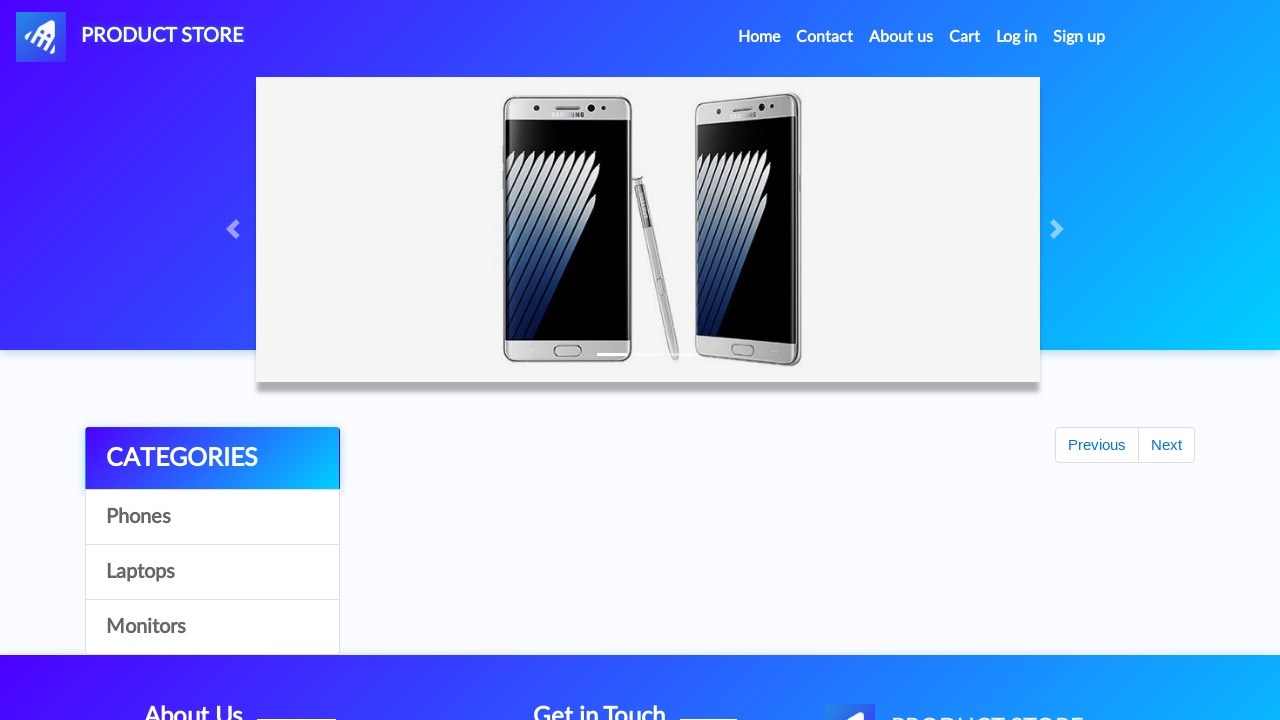

Clicked on cart icon to view cart at (965, 37) on xpath=//*[@id='cartur']
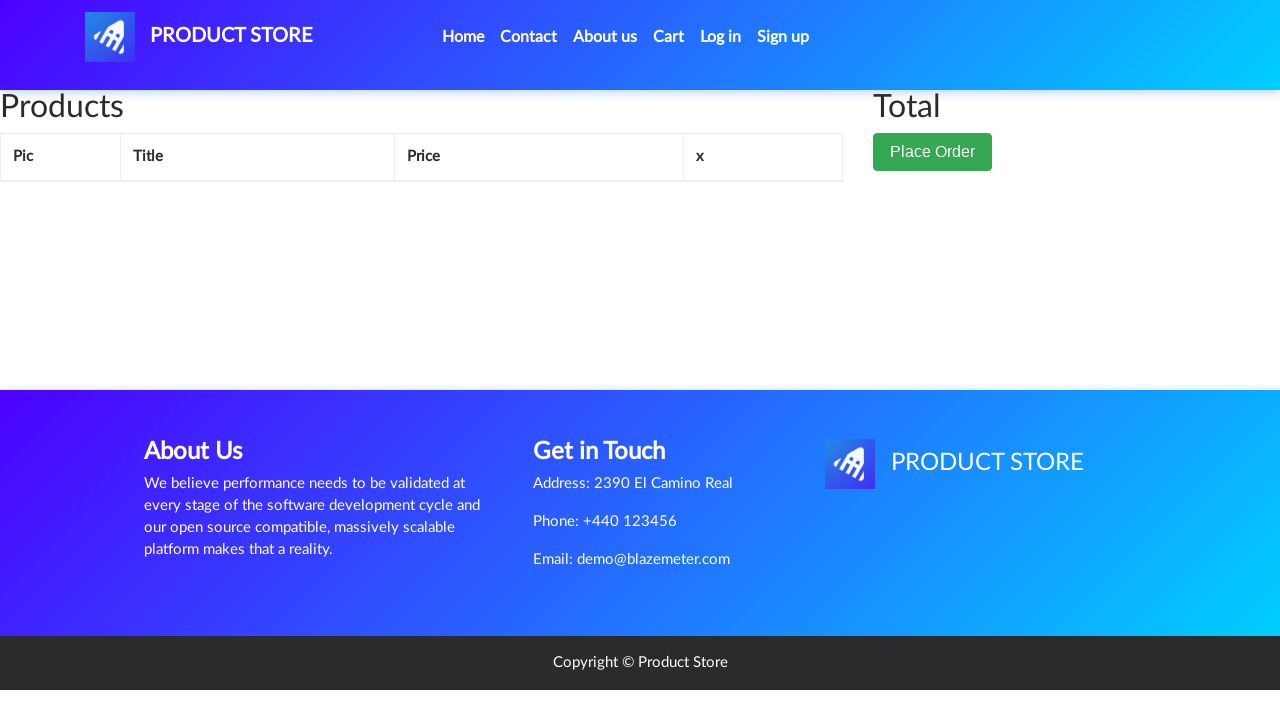

Removed first item from cart at (666, 205) on xpath=//tbody/tr[1]/td[4]/a[1]
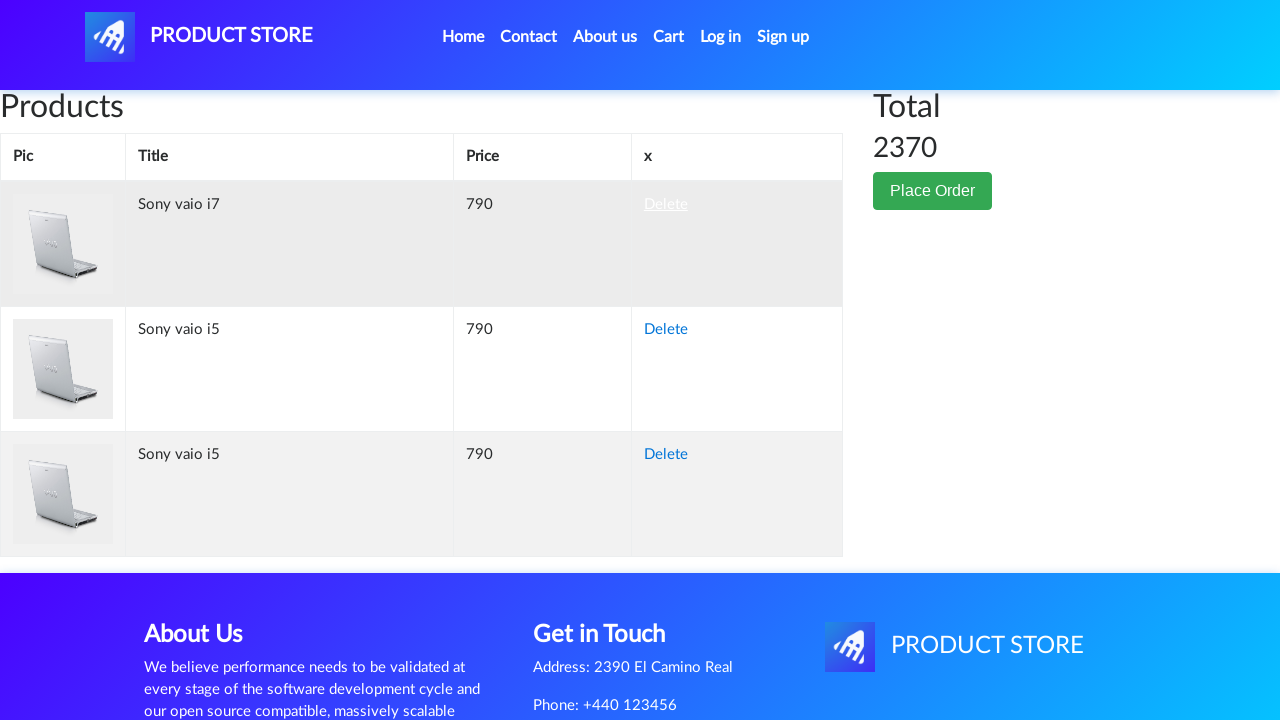

Waited for cart to update after item removal
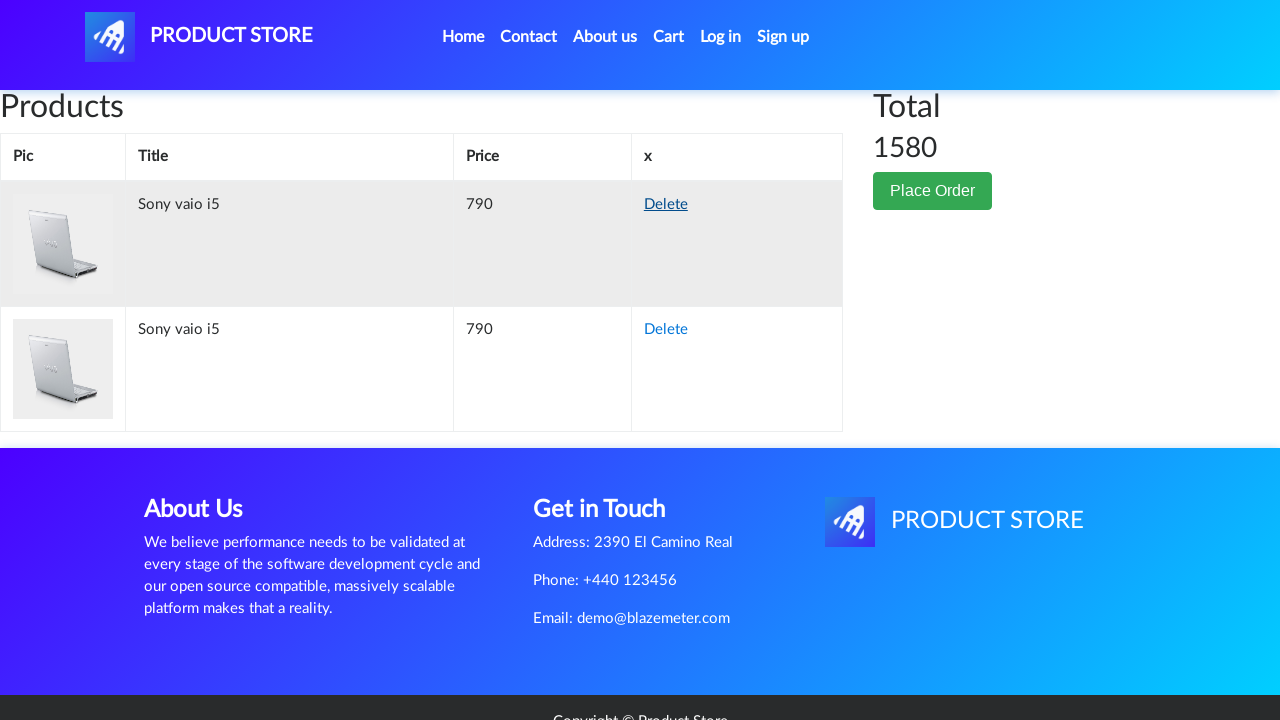

Clicked 'Place Order' button to proceed to checkout at (933, 191) on xpath=//*[@id='page-wrapper']/div/div[2]/button
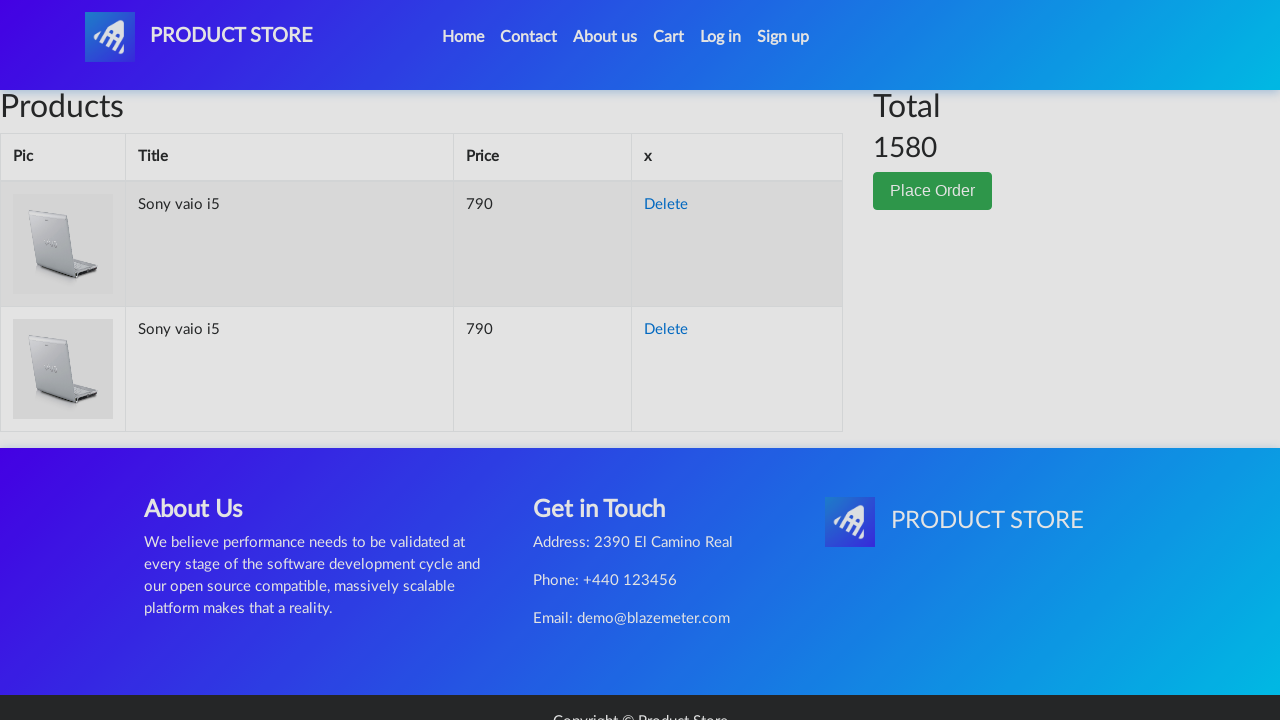

Filled name field with 'Buyer' on input#name
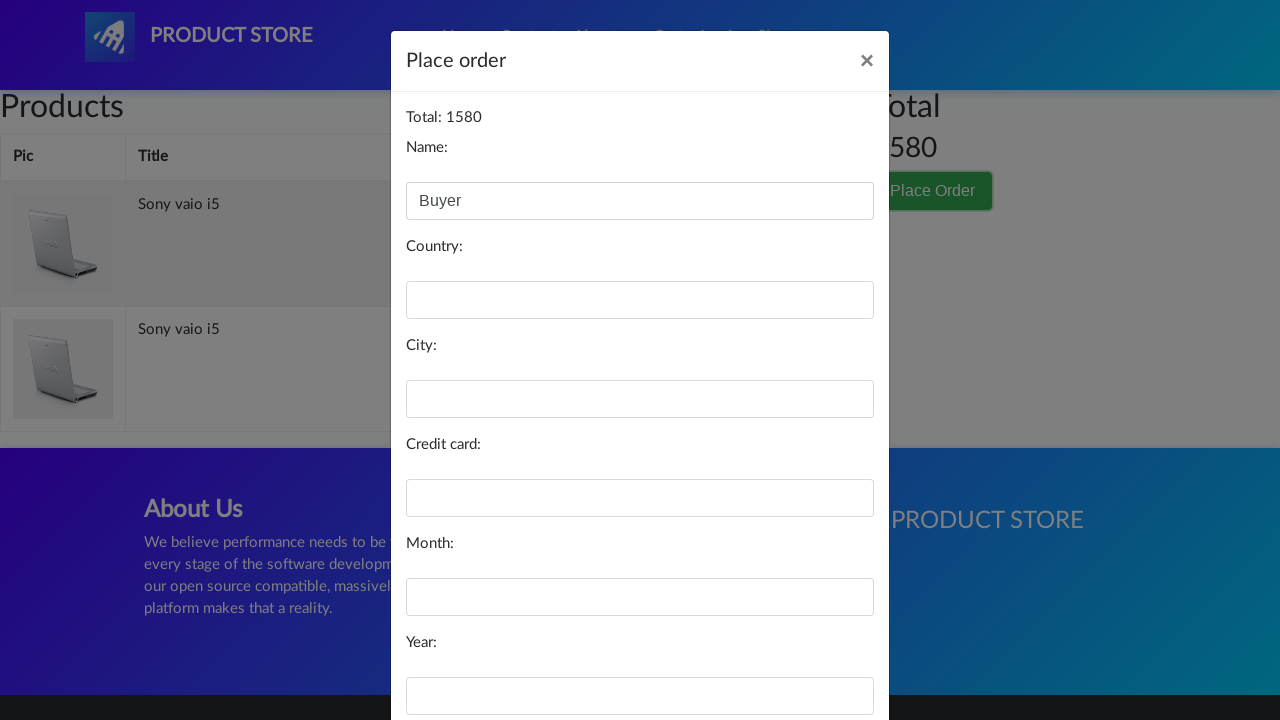

Filled country field with 'Russia' on input#country
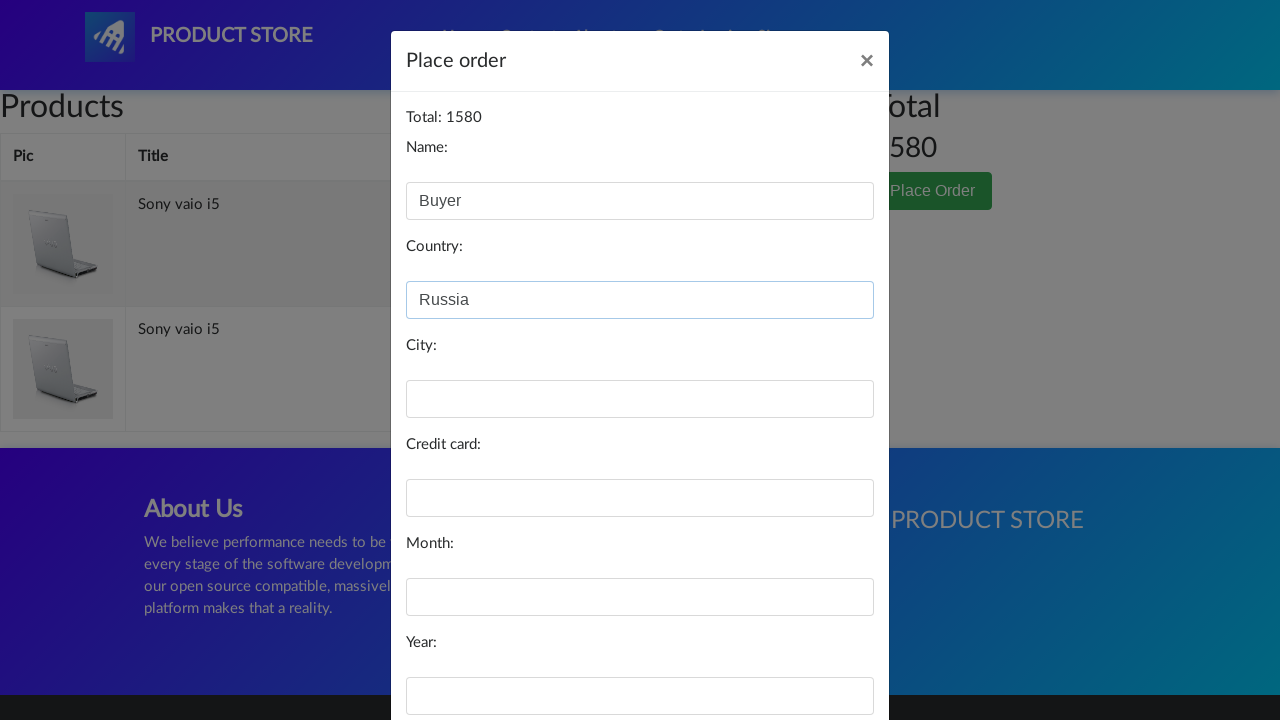

Filled city field with 'Moscow' on input#city
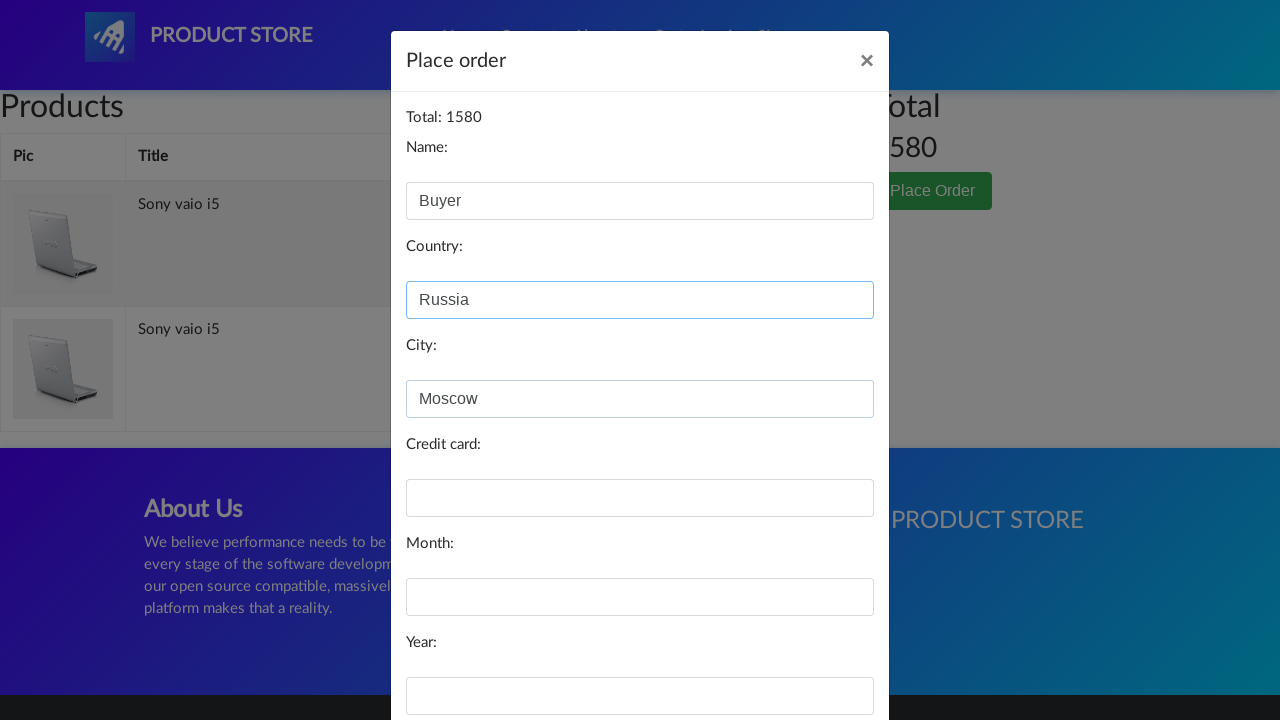

Filled card field with payment card number on input#card
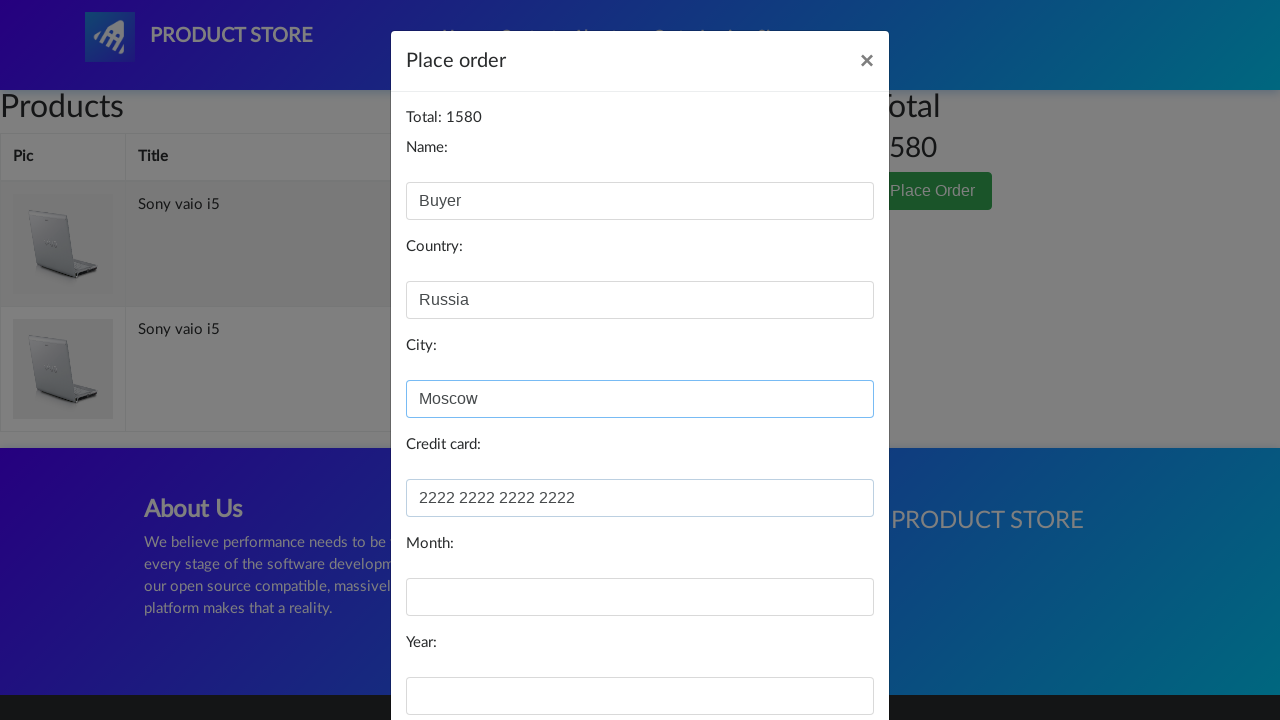

Filled month field with 'July' on input#month
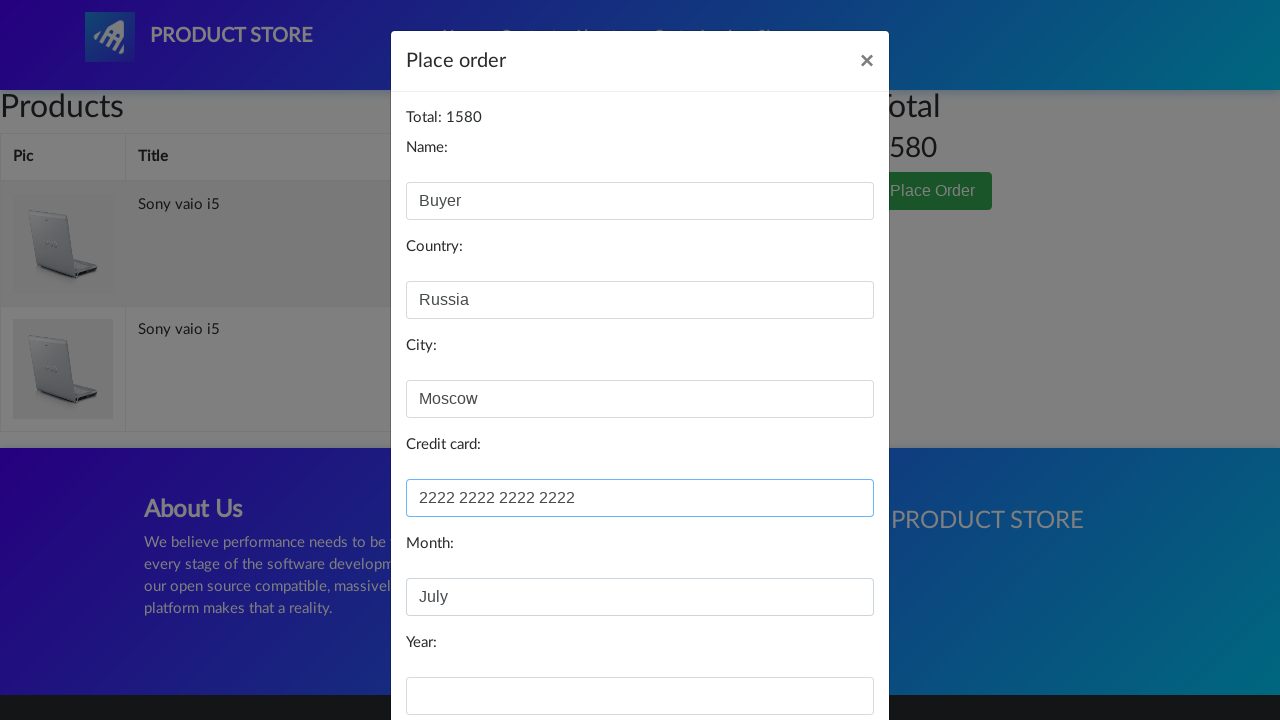

Filled year field with '2024' on input#year
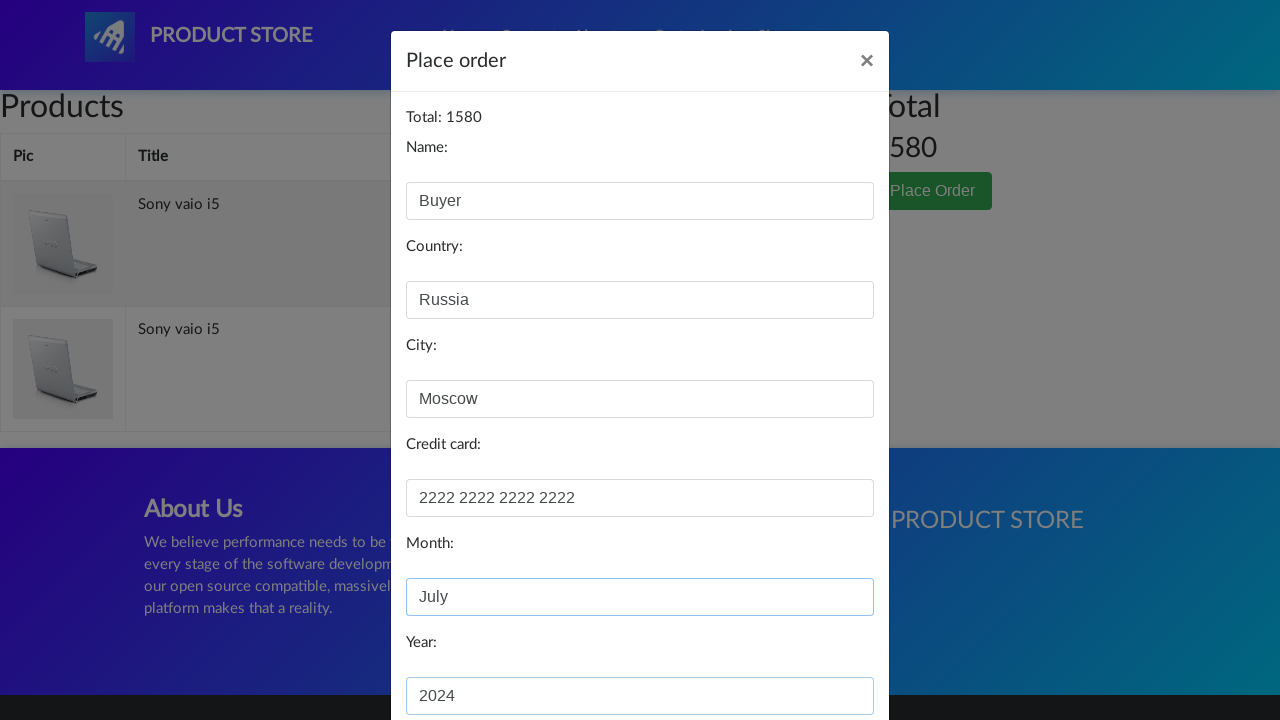

Waited before completing purchase
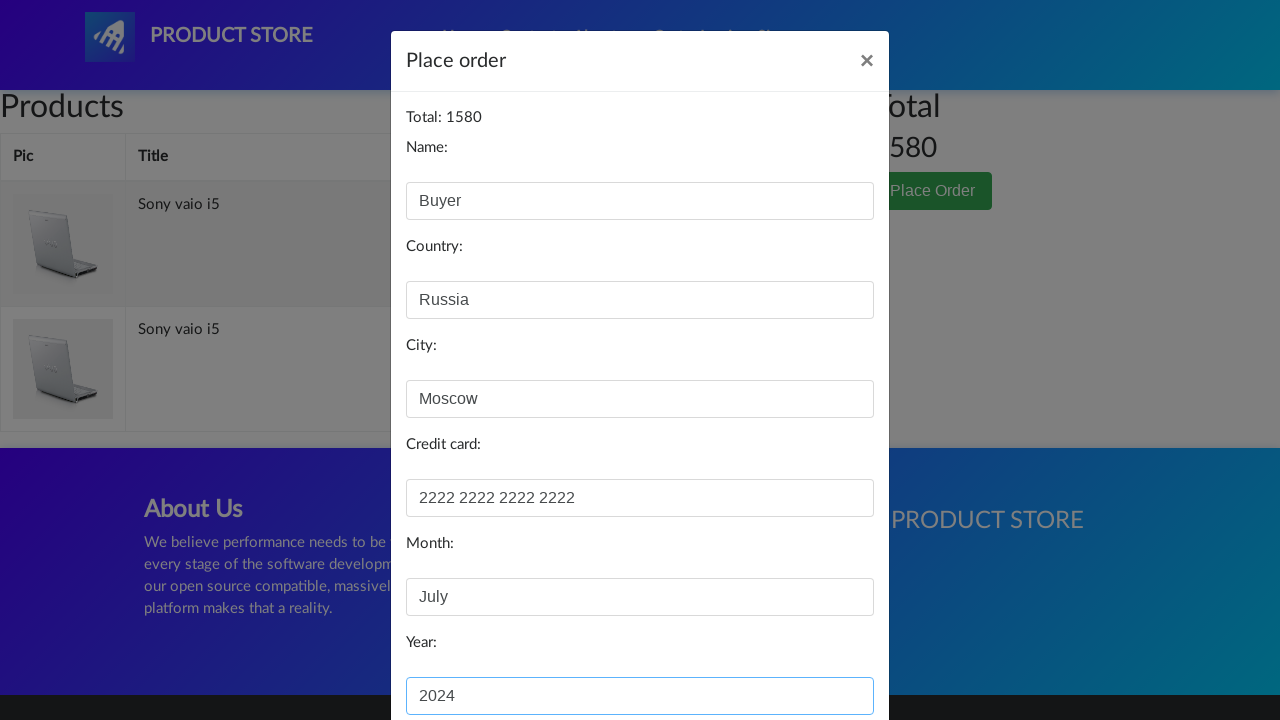

Clicked 'Purchase' button to complete order at (823, 655) on xpath=//*[@id='orderModal']/div/div/div[3]/button[2]
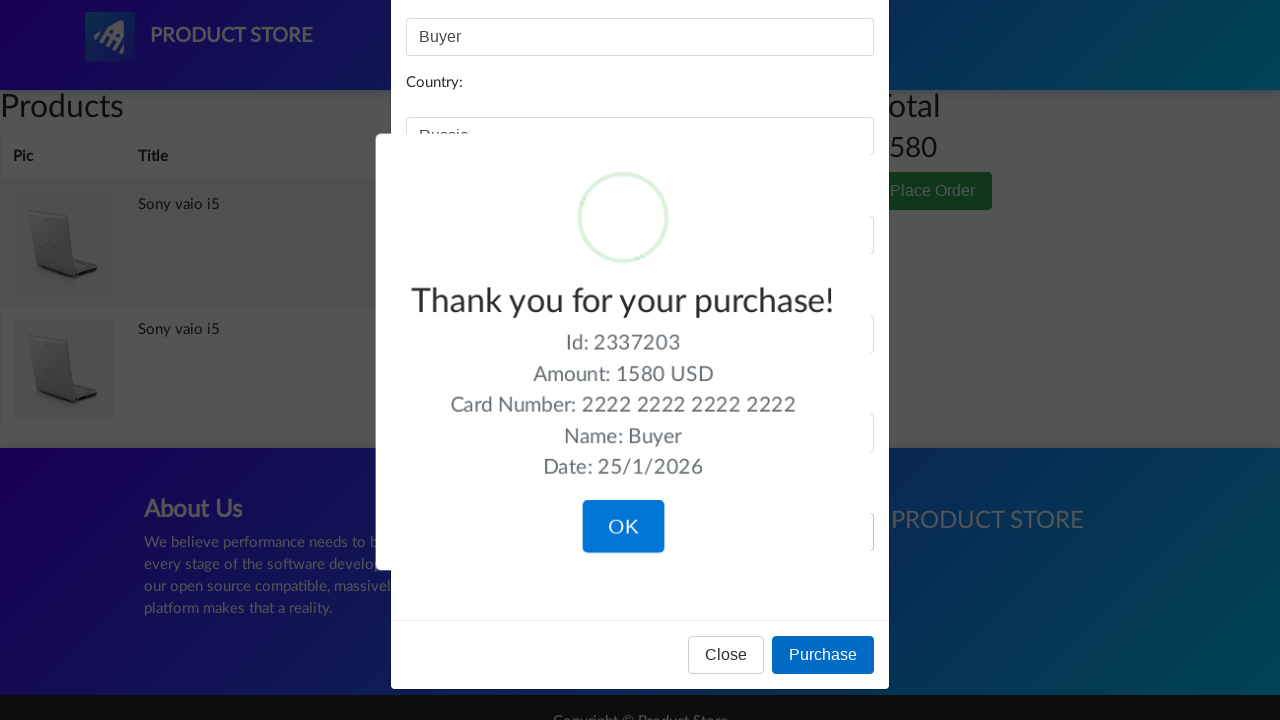

Waited for purchase confirmation
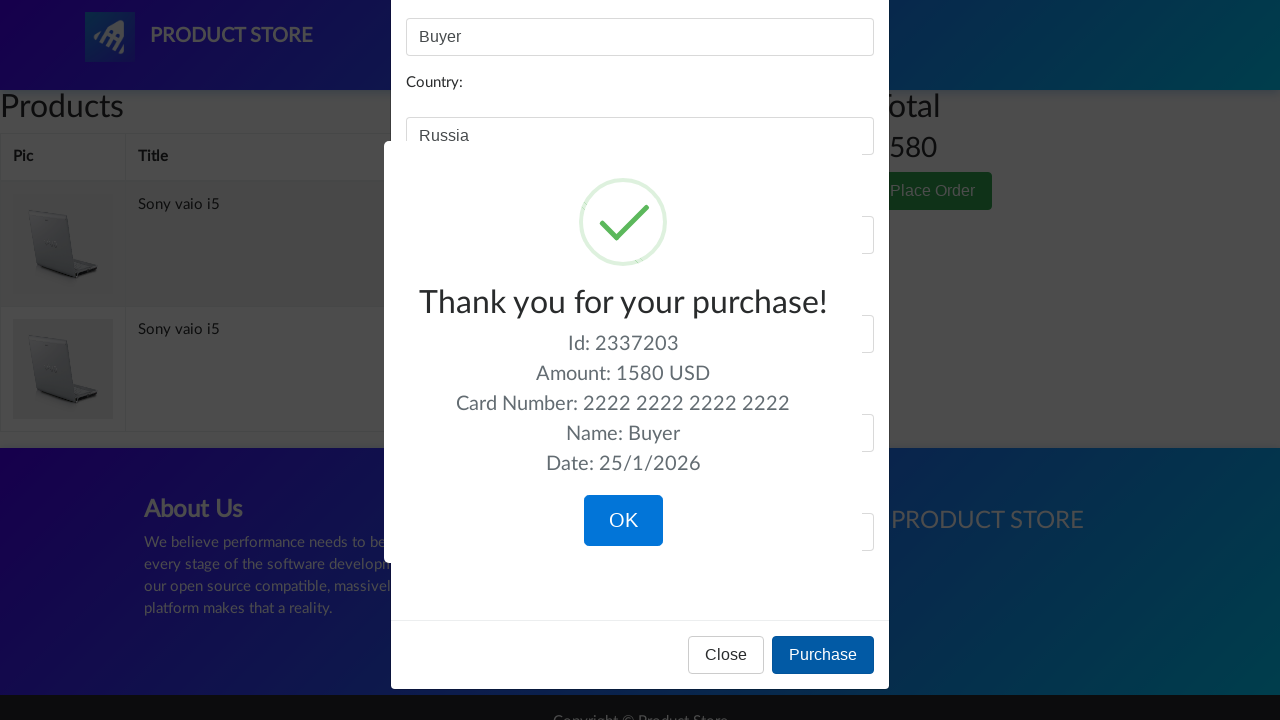

Closed purchase confirmation dialog at (623, 521) on xpath=/html/body/div[10]/div[7]/div/button
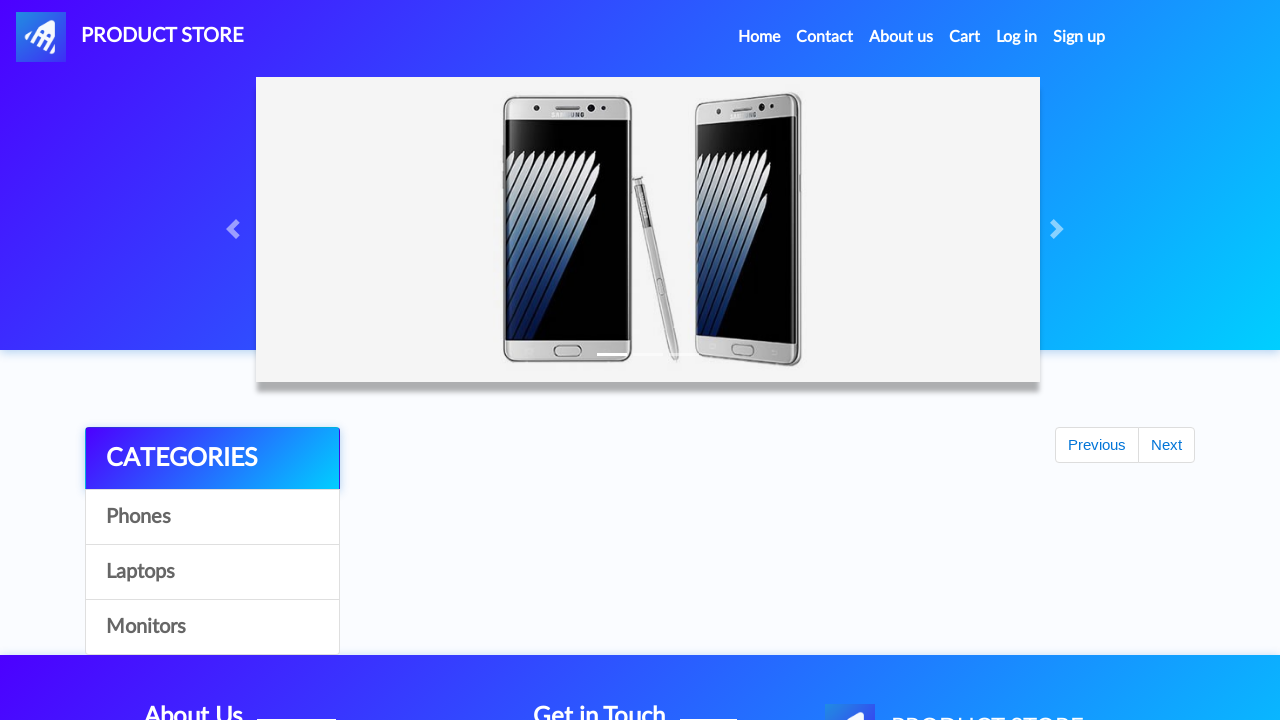

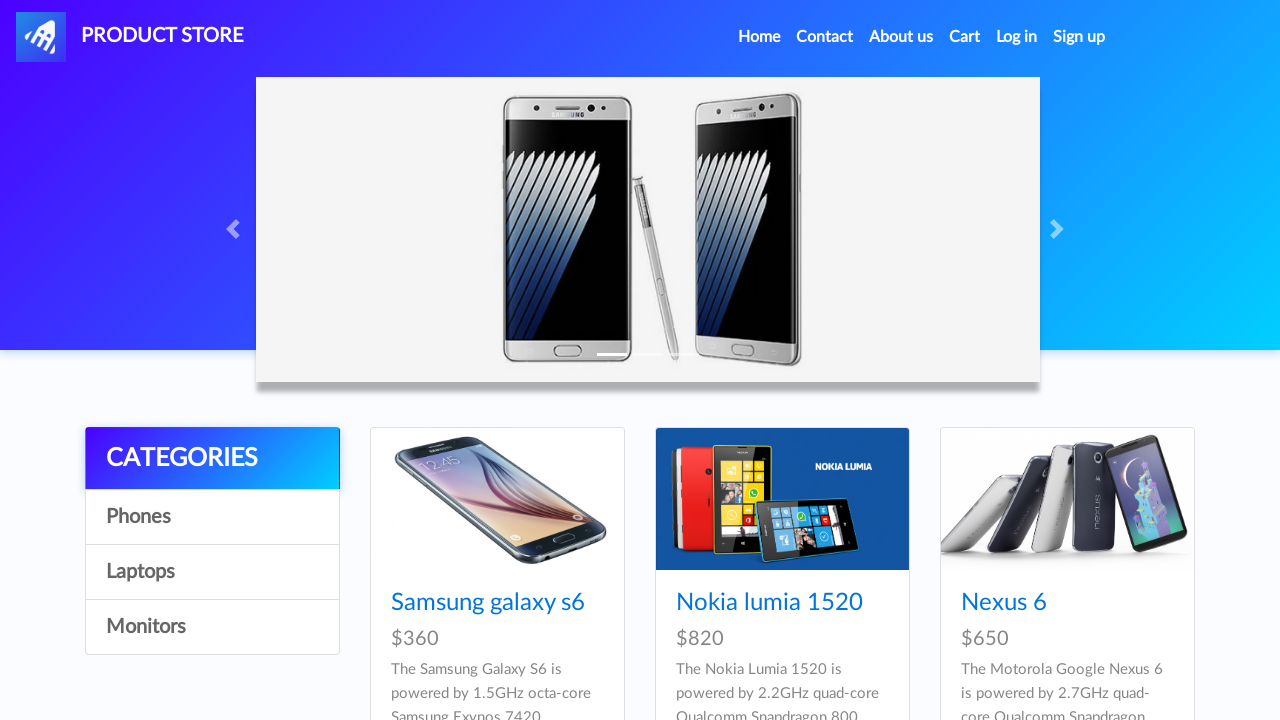